Tests table handling on W3Schools HTML tables tutorial page by locating and verifying table header elements, table cells, specific row elements, and individual cell content.

Starting URL: https://www.w3schools.com/html/html_tables.asp

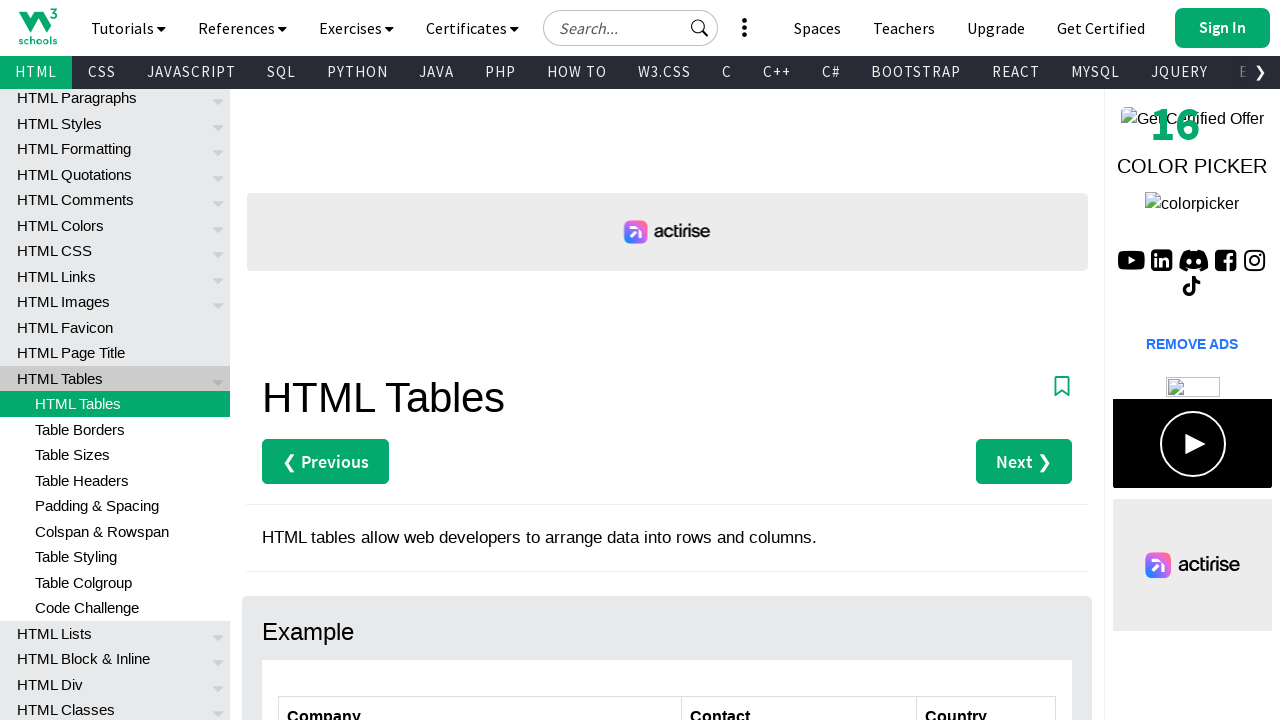

Waited for table with class 'ws-table-all' to be present
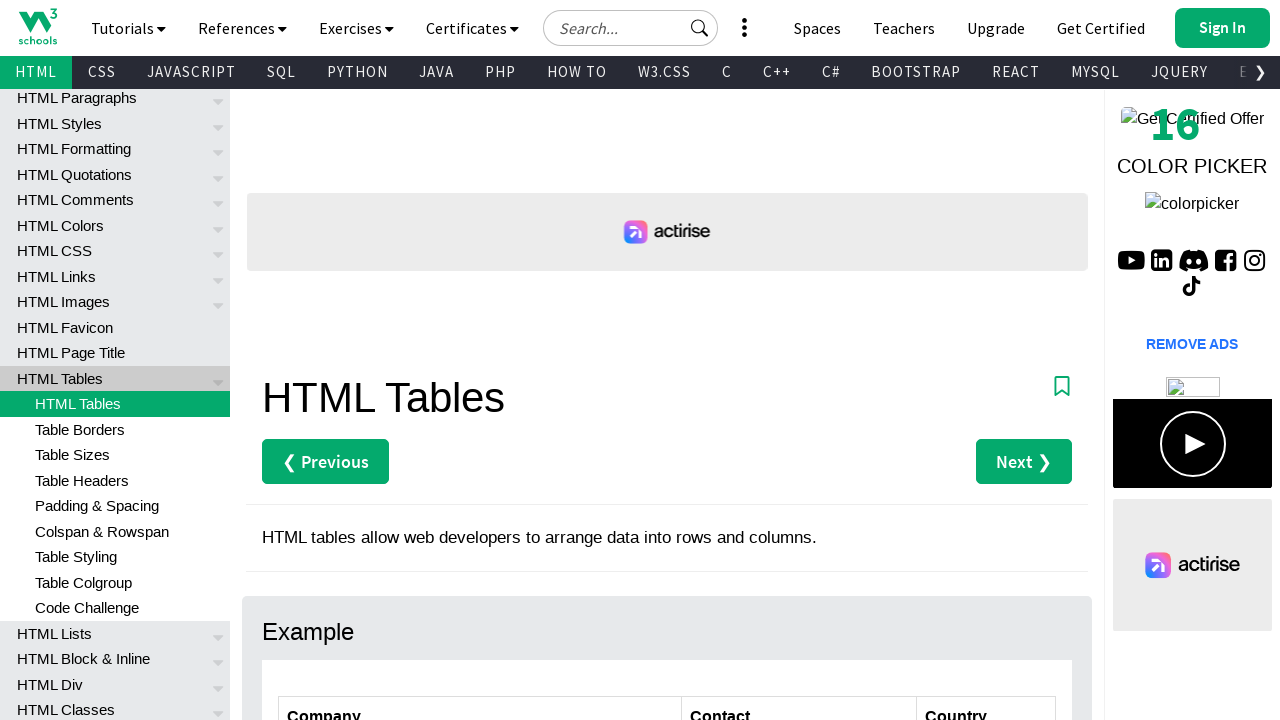

Located table header elements (th tags)
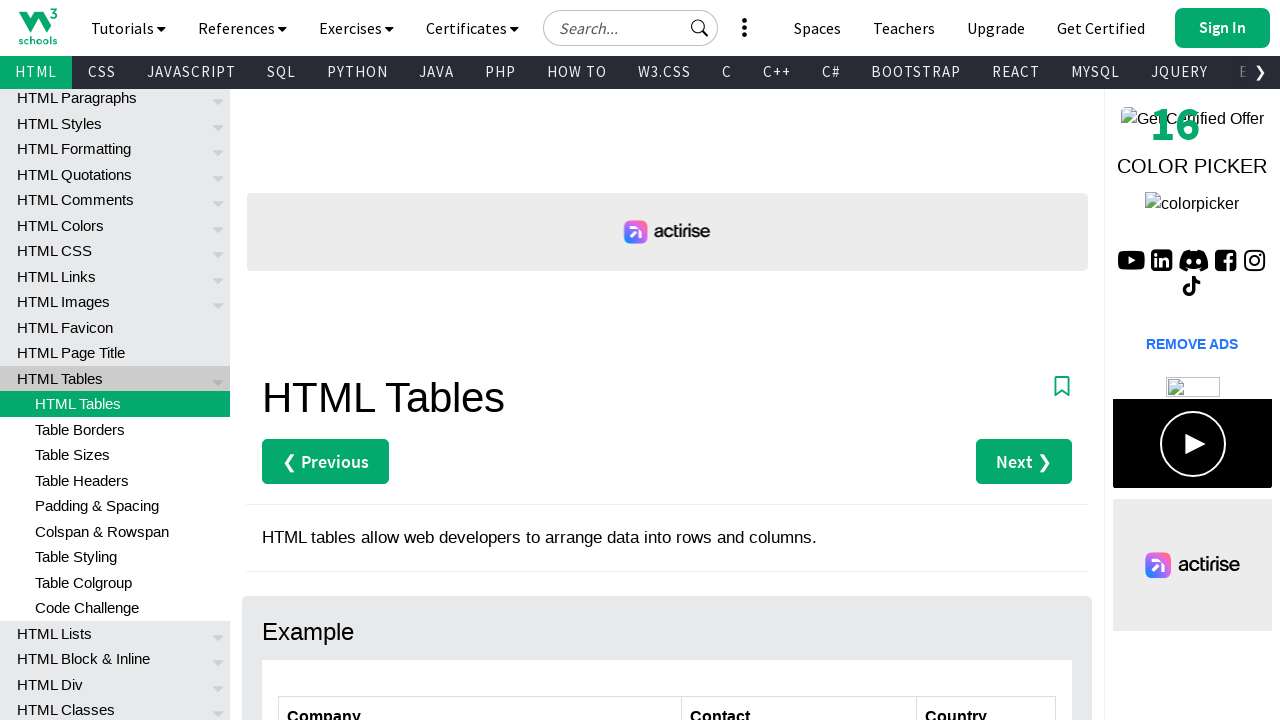

Verified first table header element is visible
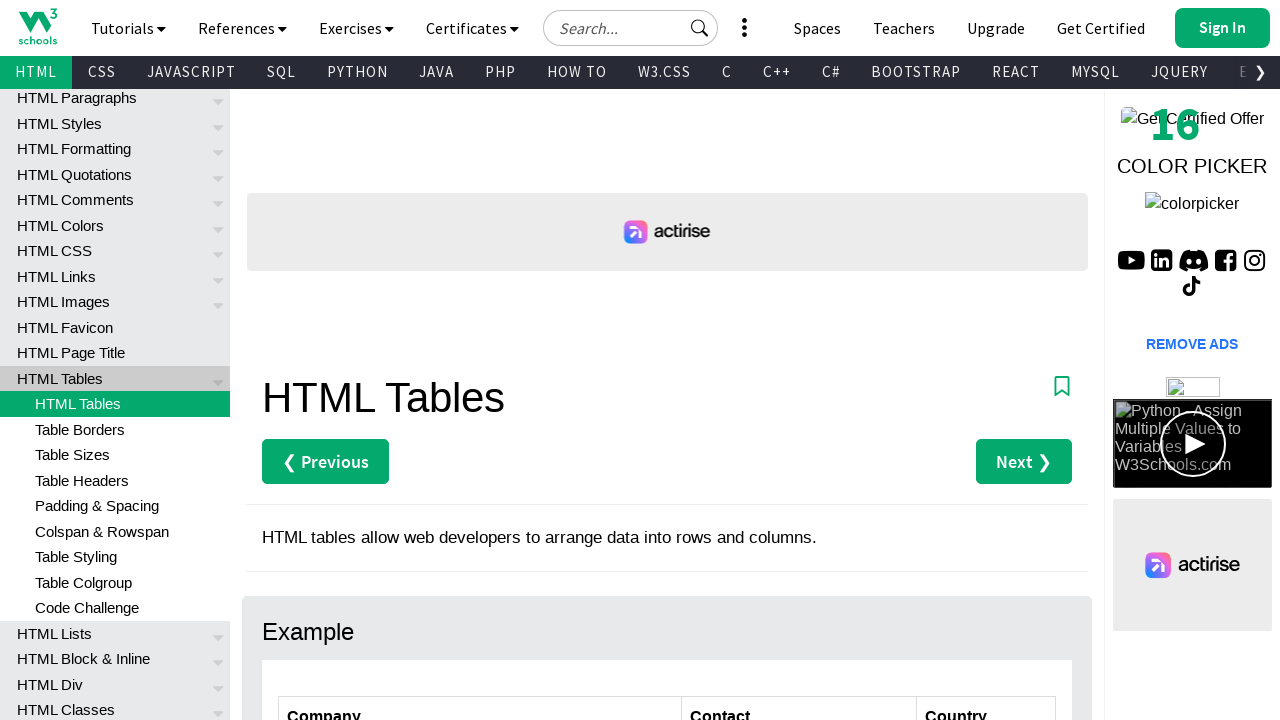

Located all table data cells (td tags)
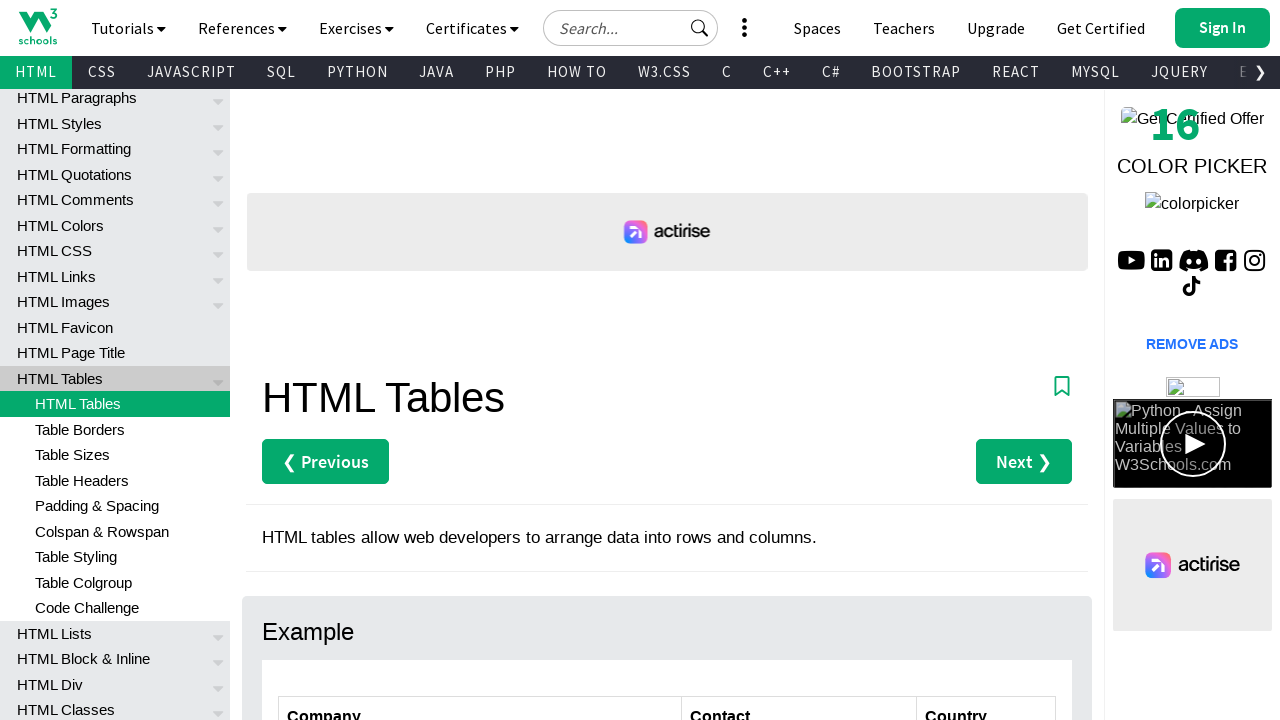

Verified first table data cell is visible
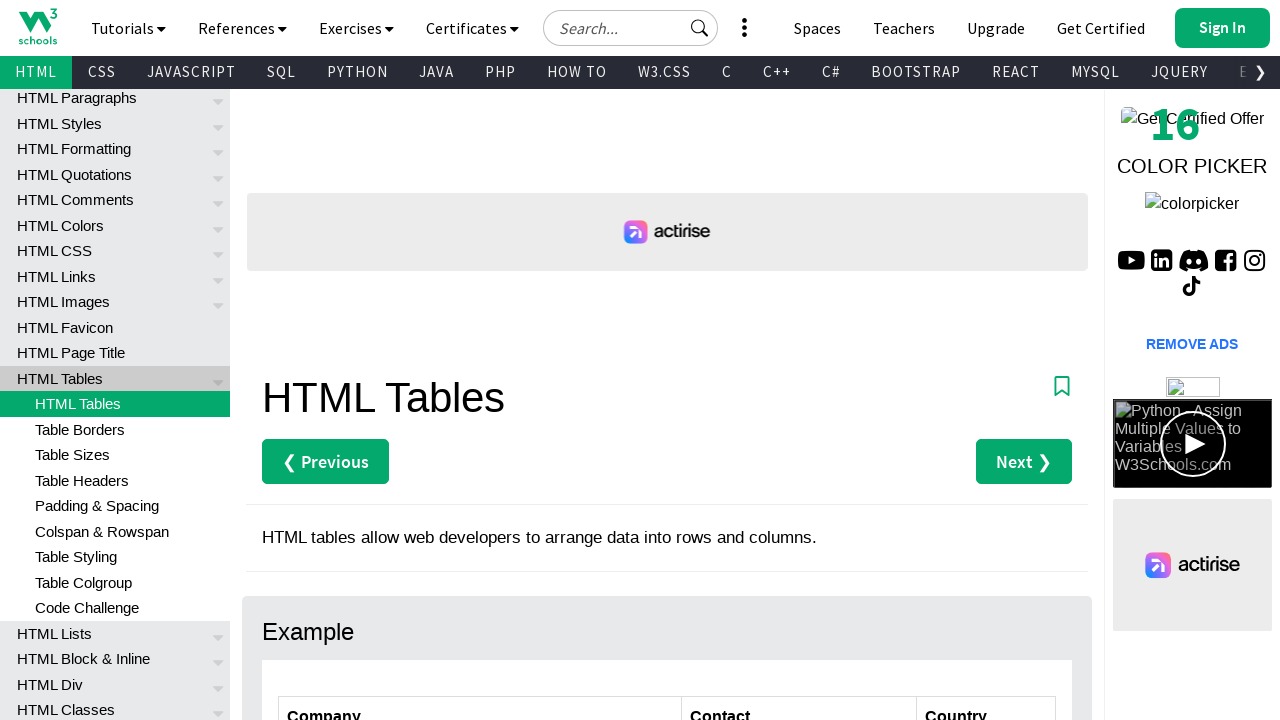

Located all cells in the 5th table row
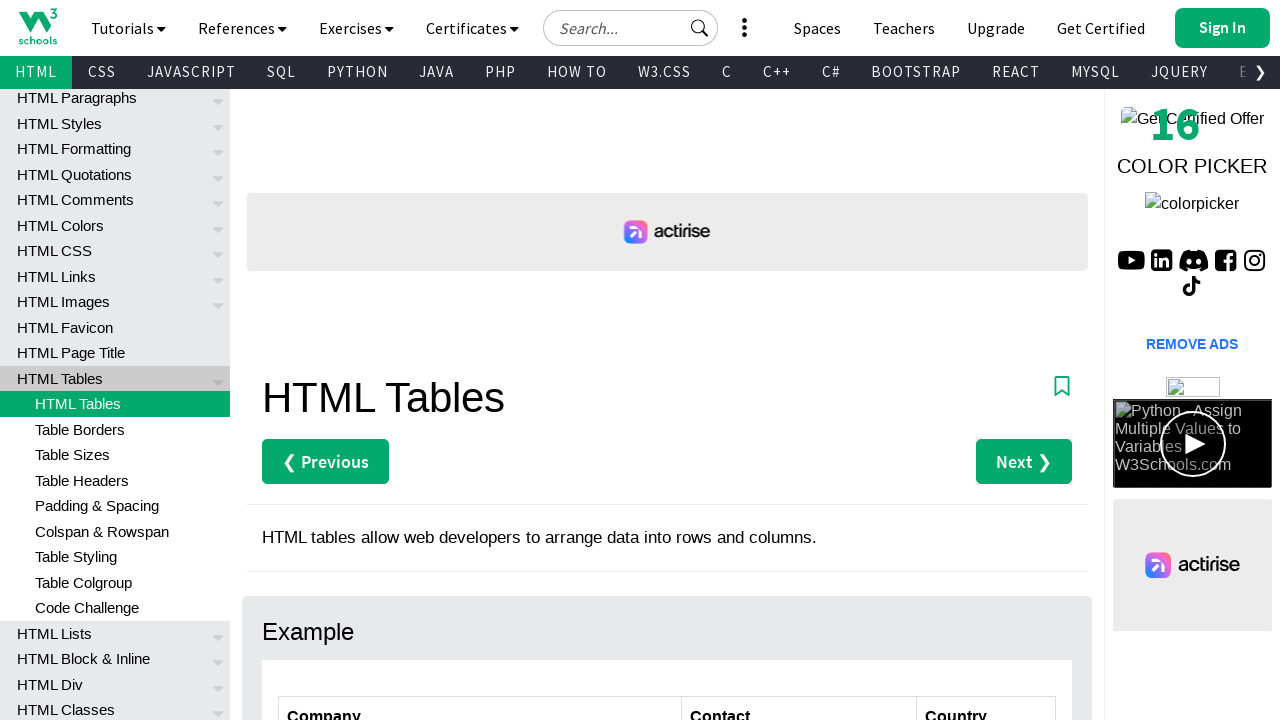

Verified first cell in 5th row is visible
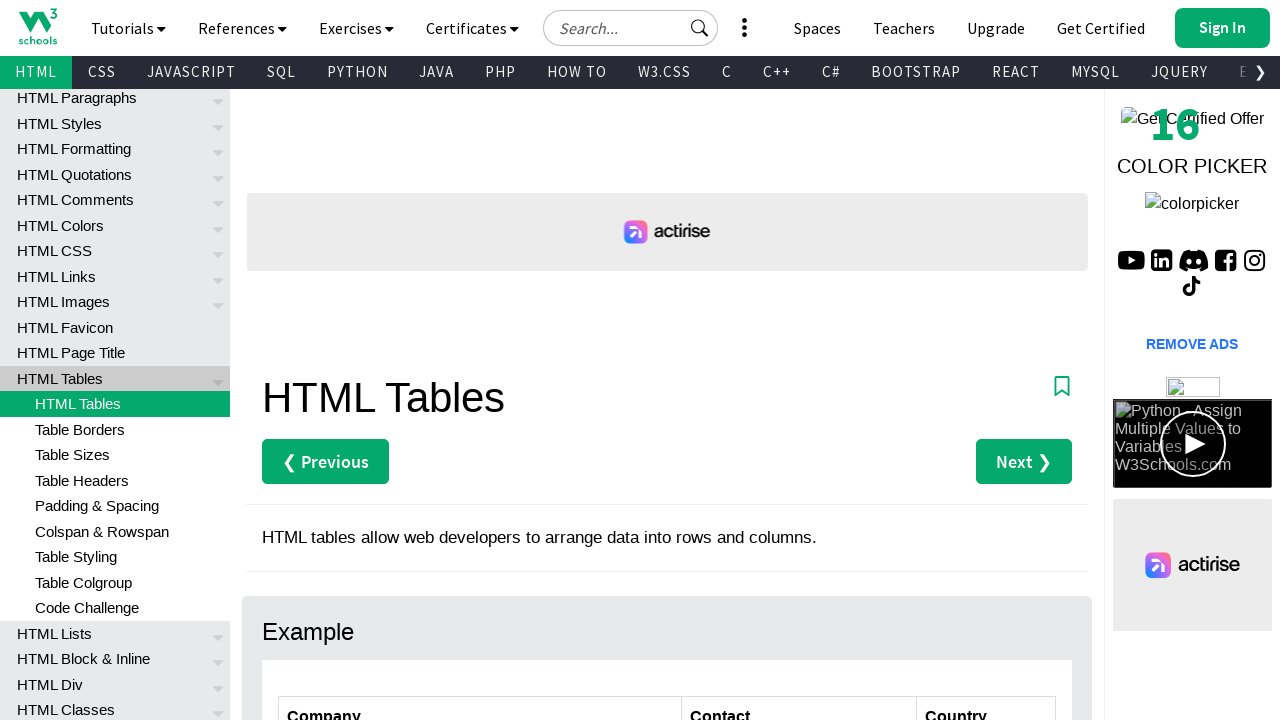

Located specific cell at 4th row, 2nd column
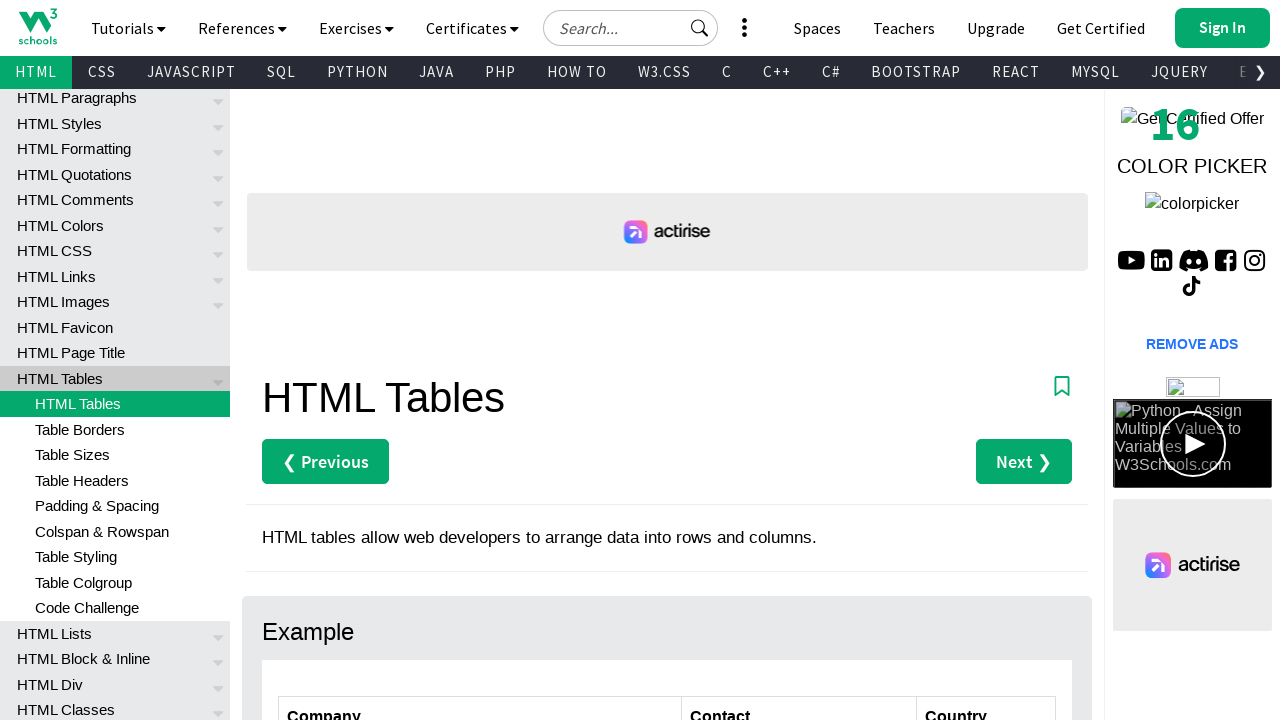

Verified cell at 4th row, 2nd column is visible
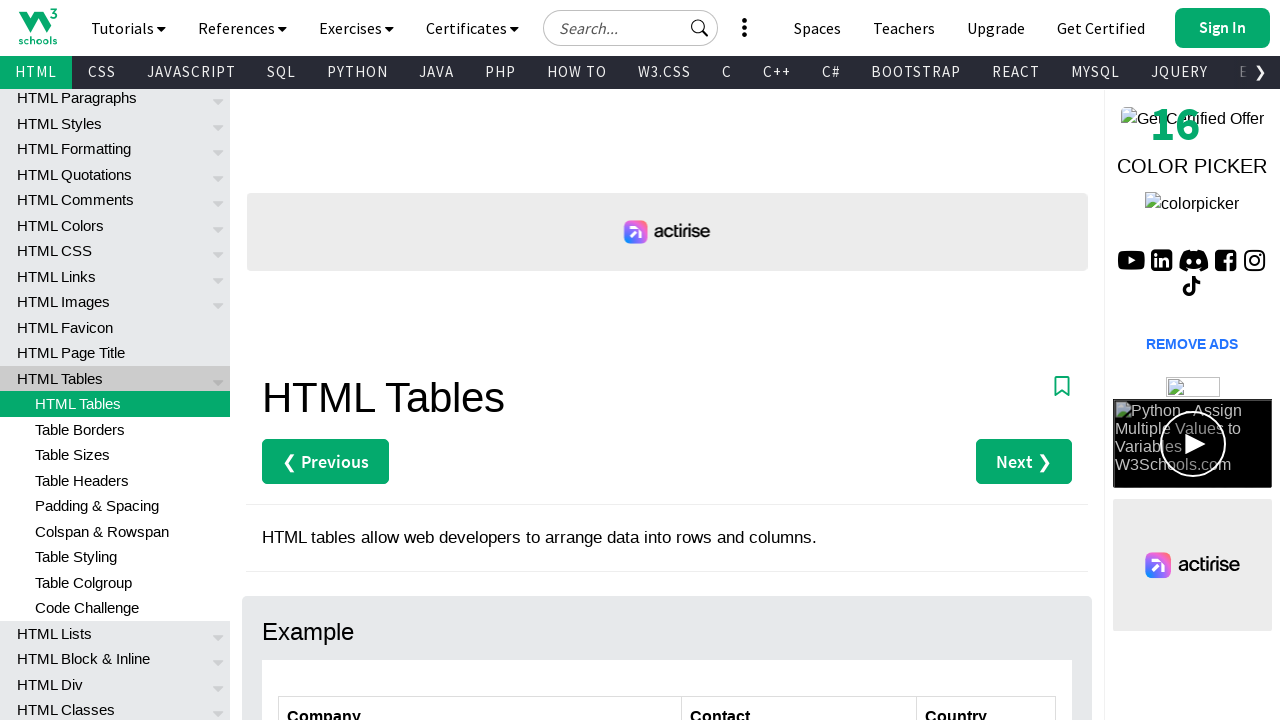

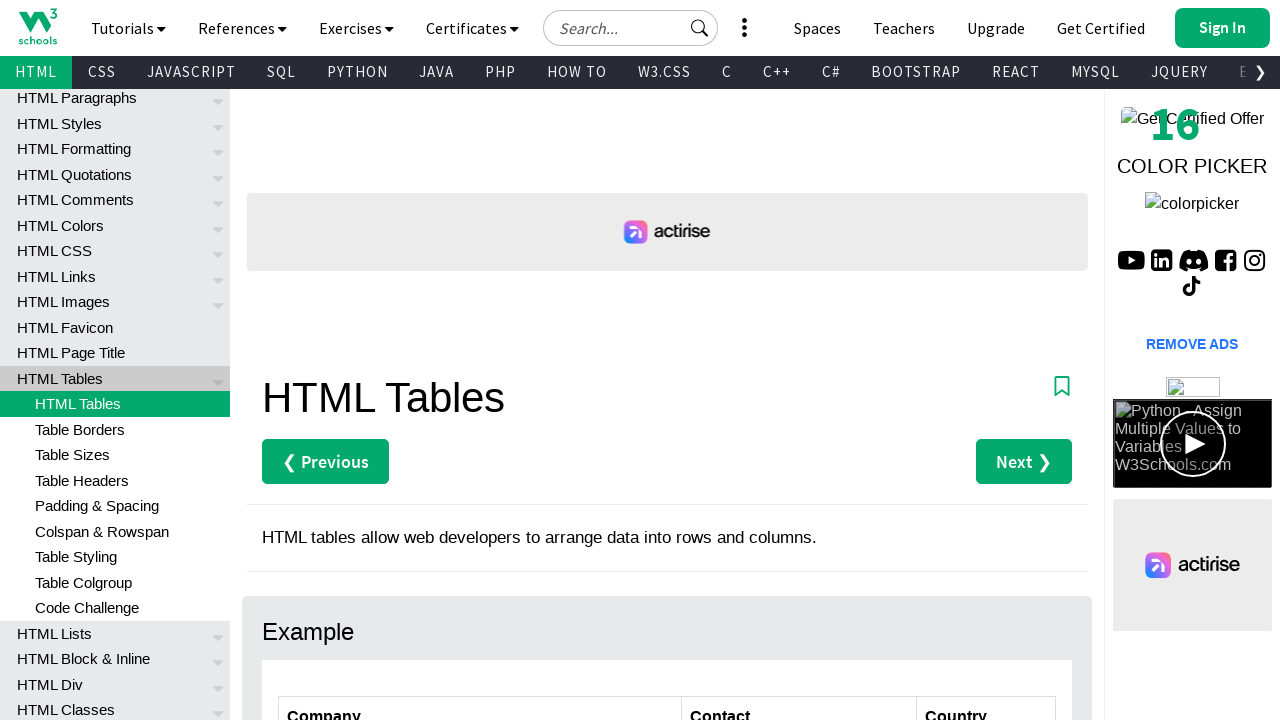